Tests a growing clickable button challenge by waiting for a button to grow to full size, clicking it, and verifying that the "Event Triggered" text appears.

Starting URL: https://testpages.herokuapp.com/styled/challenges/growing-clickable.html

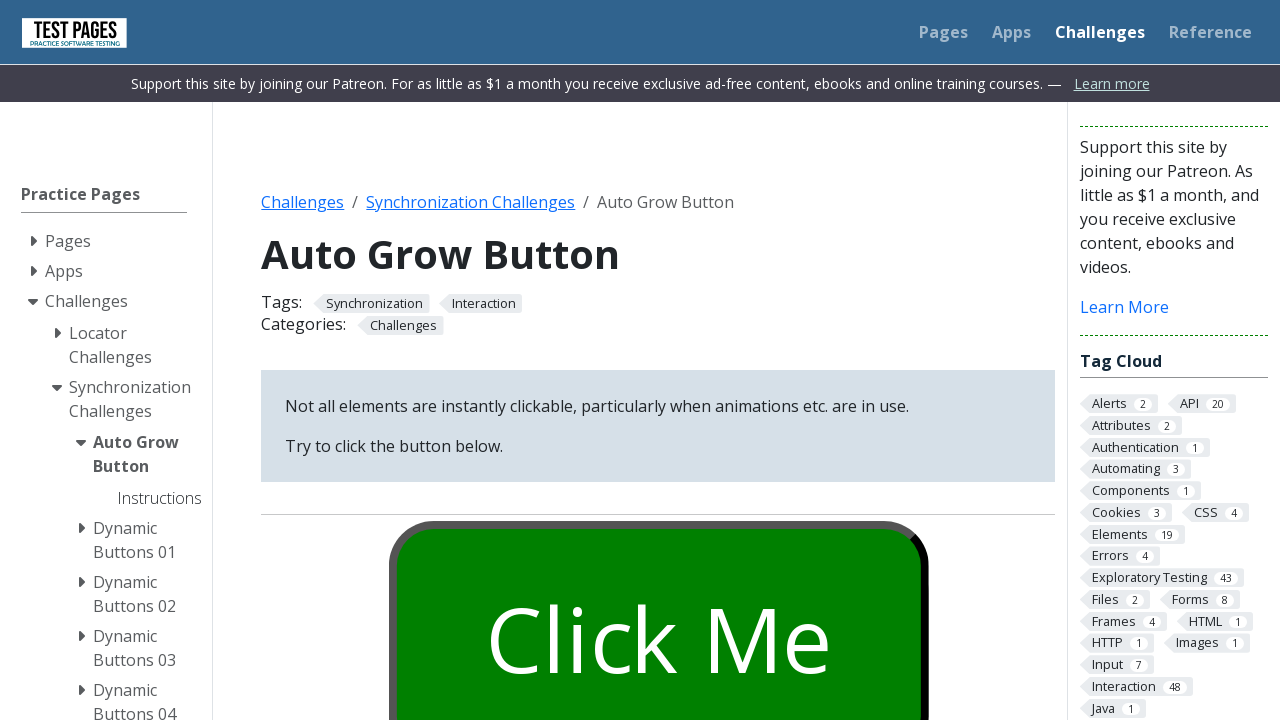

Waited for button to grow to full size with 'grown' class
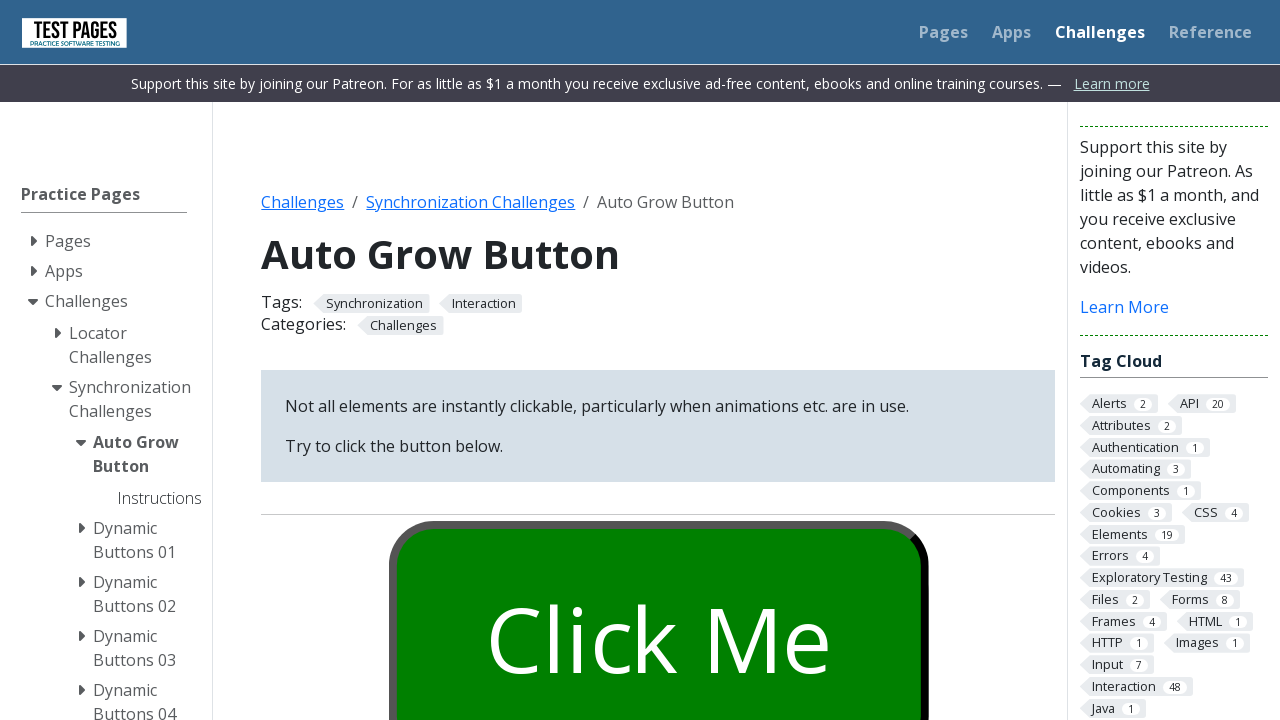

Clicked the 'Click Me' button at (658, 600) on #growbutton
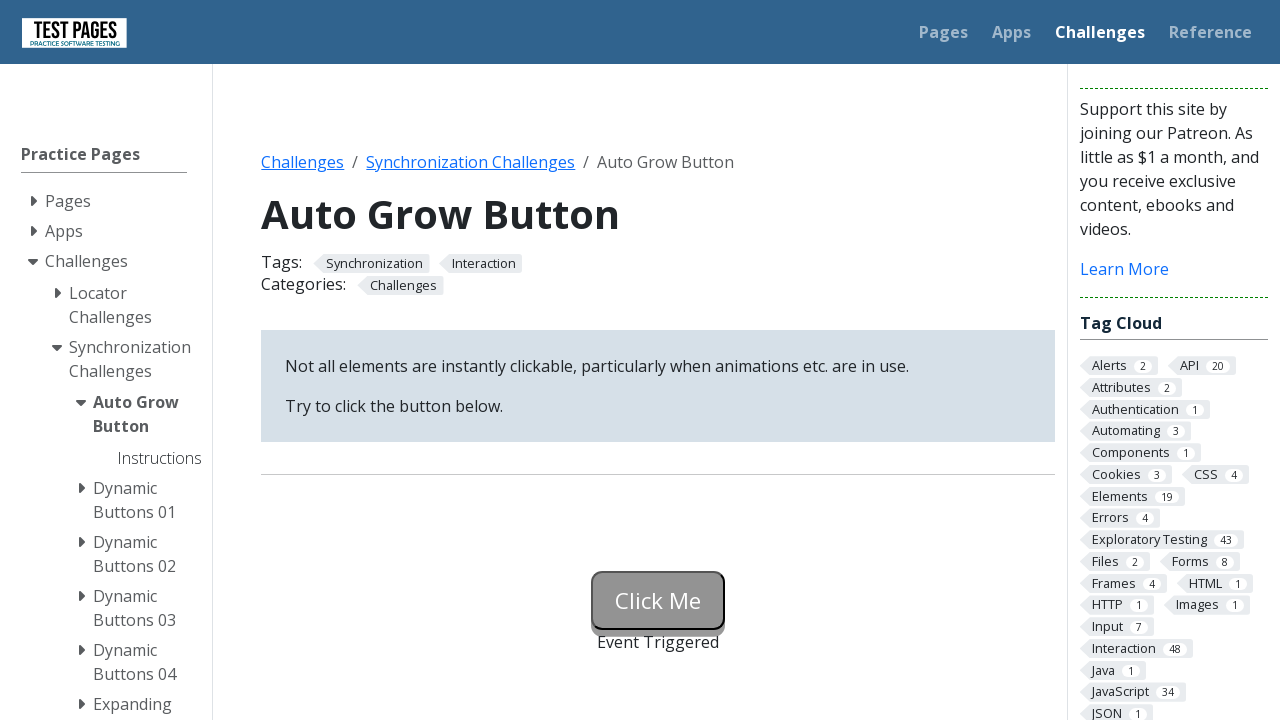

Waited for status text element to appear
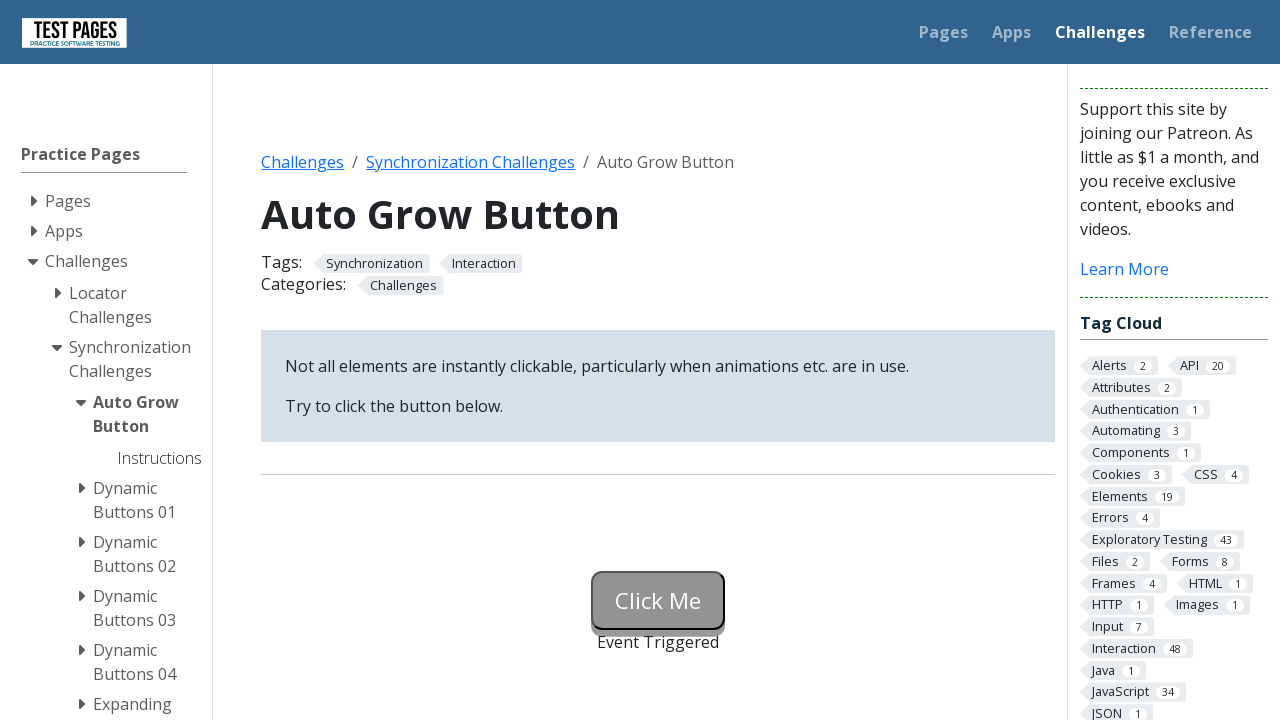

Retrieved status text content
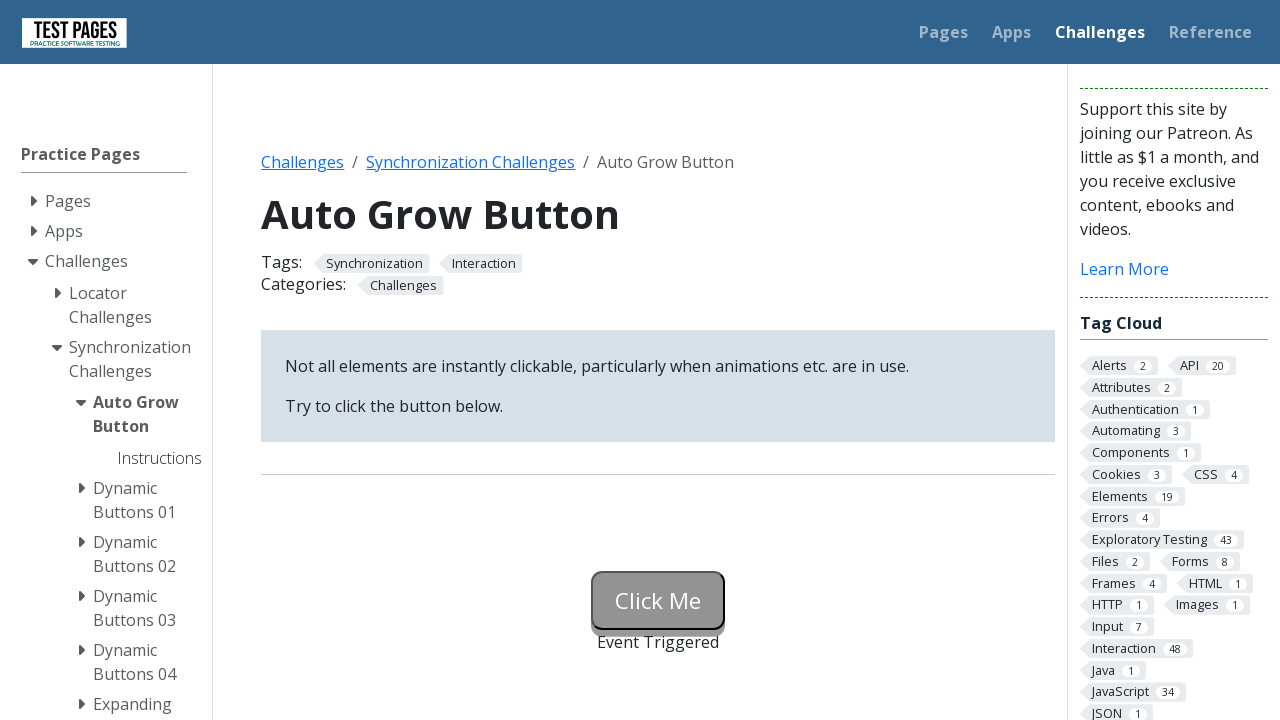

Verified that 'Event Triggered' text appears after button click
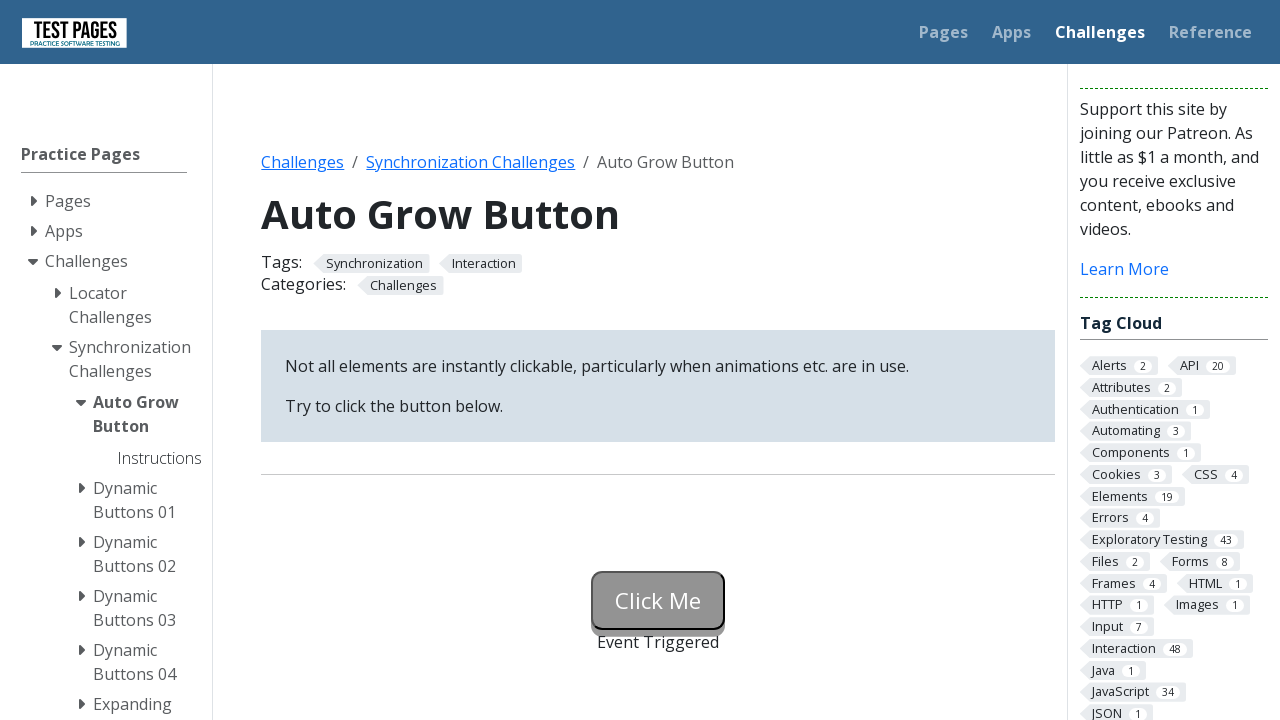

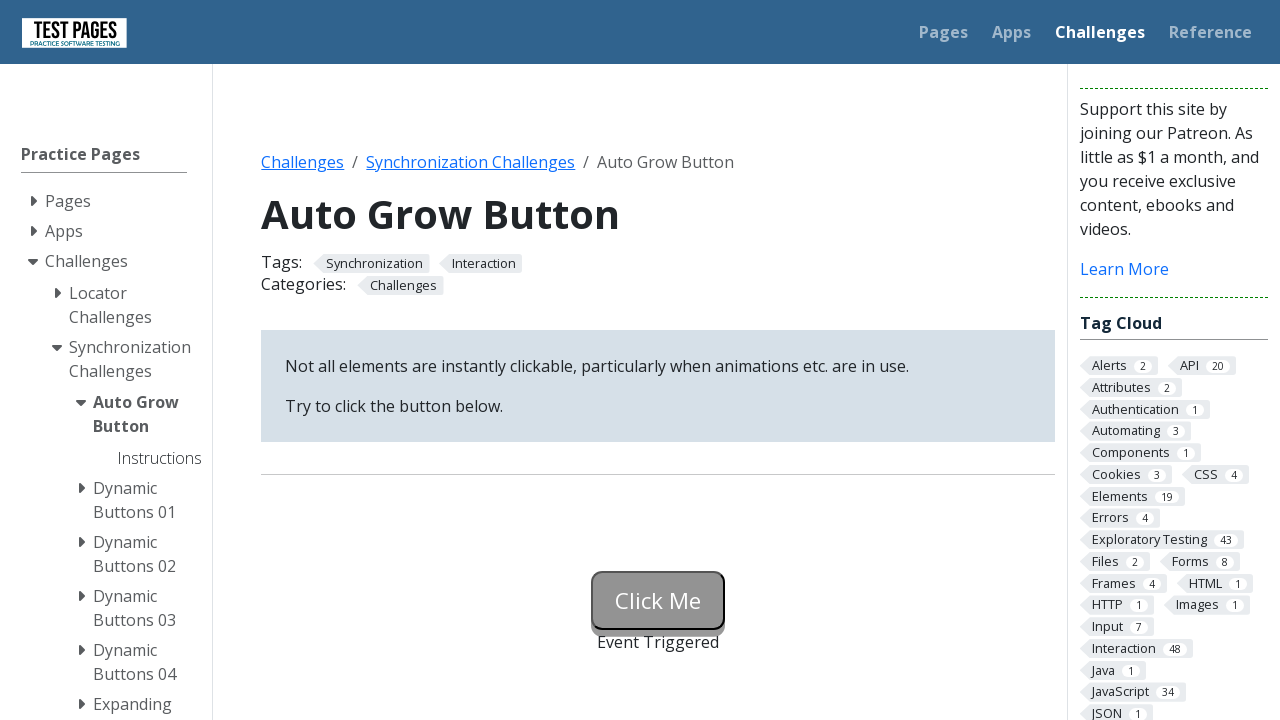